Tests JavaScript alert handling by clicking the JS Alert button, accepting the dialog, and verifying the result message

Starting URL: https://the-internet.herokuapp.com/javascript_alerts

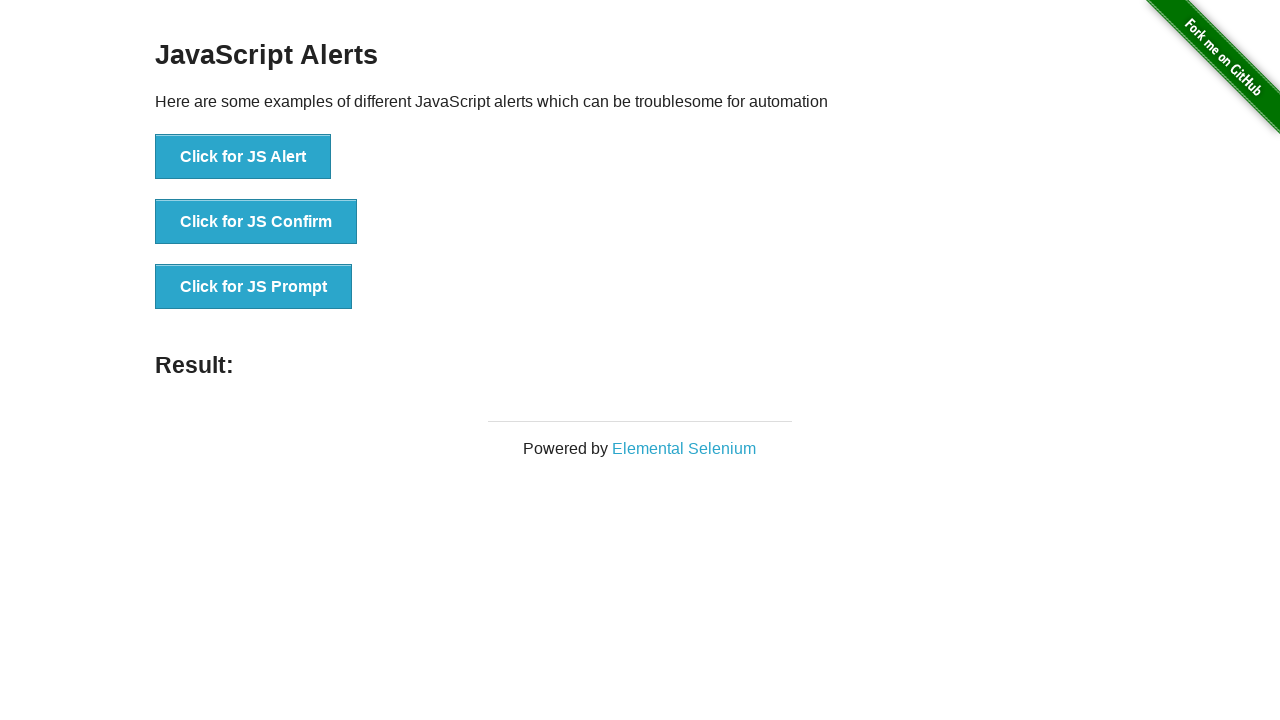

Set up dialog handler to accept alerts
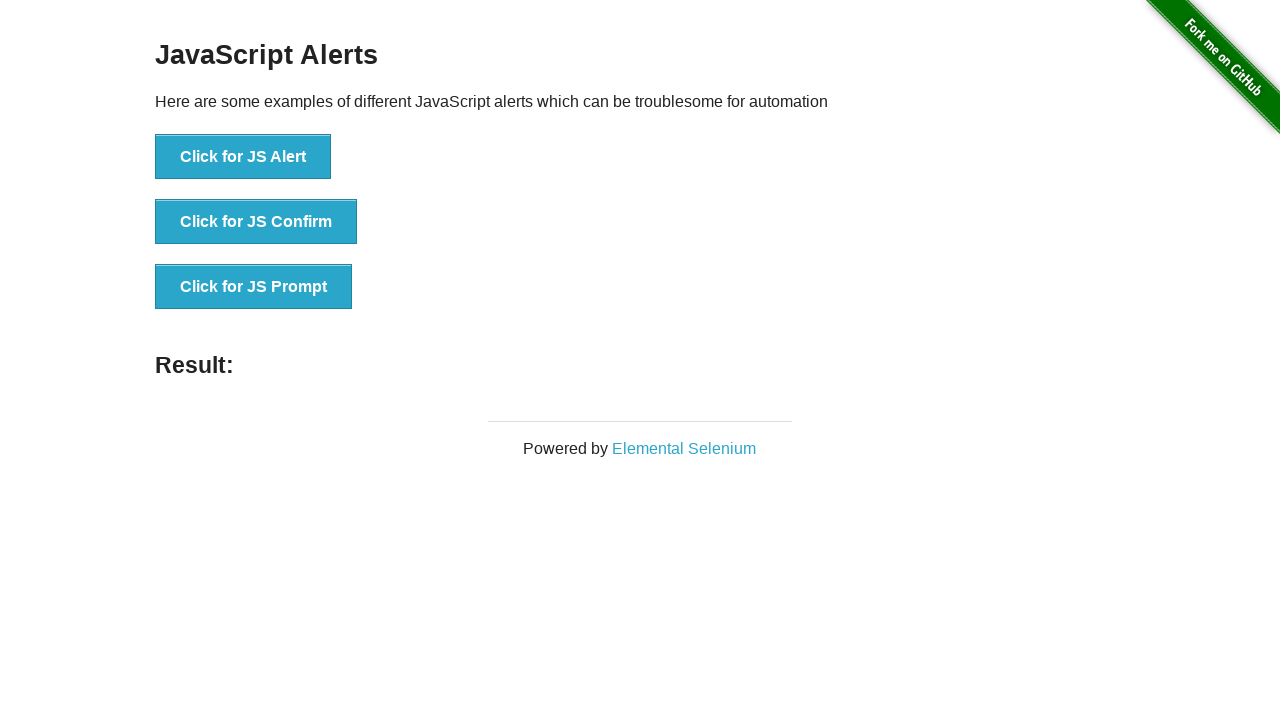

Clicked the JS Alert button at (243, 157) on text=Click for JS Alert
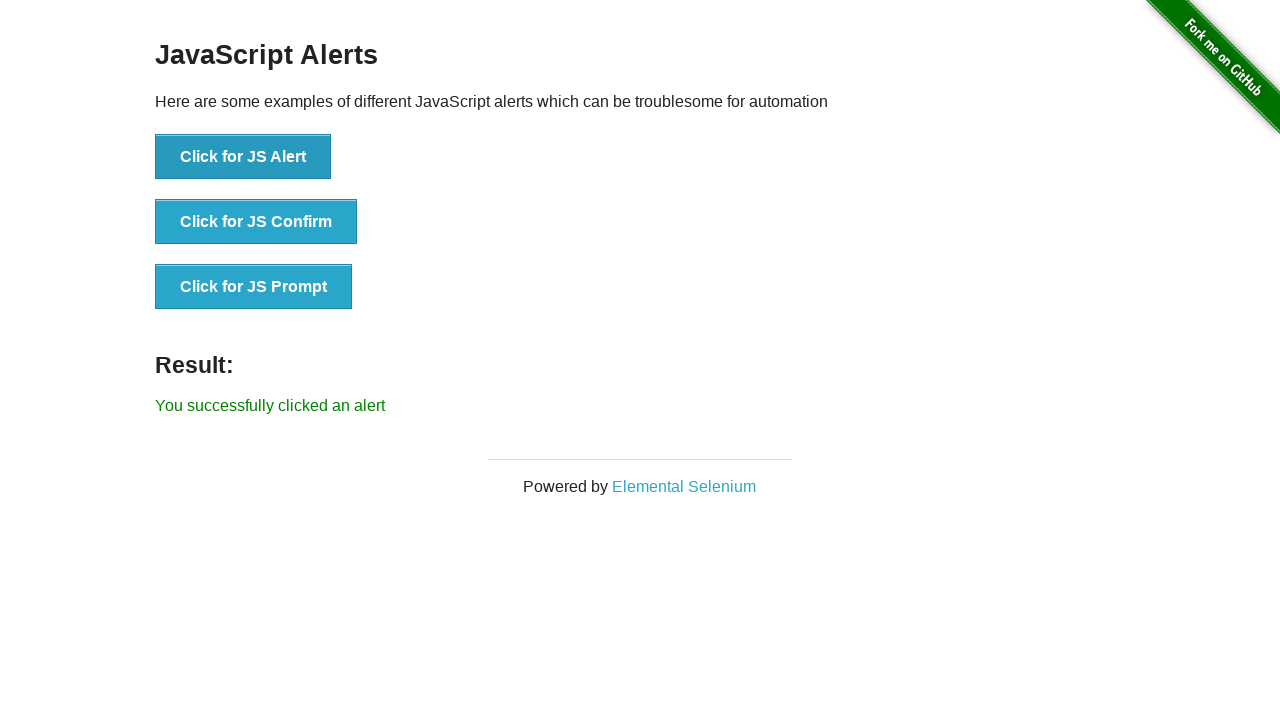

Result message appeared after accepting the dialog
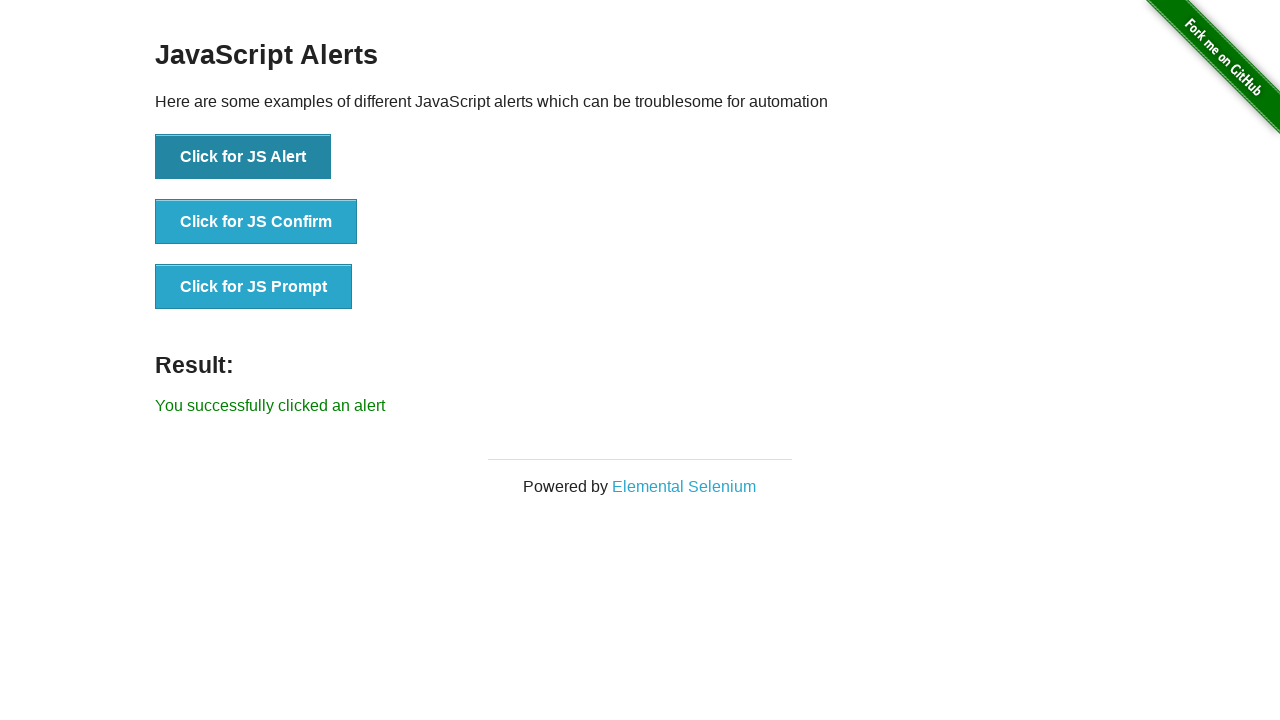

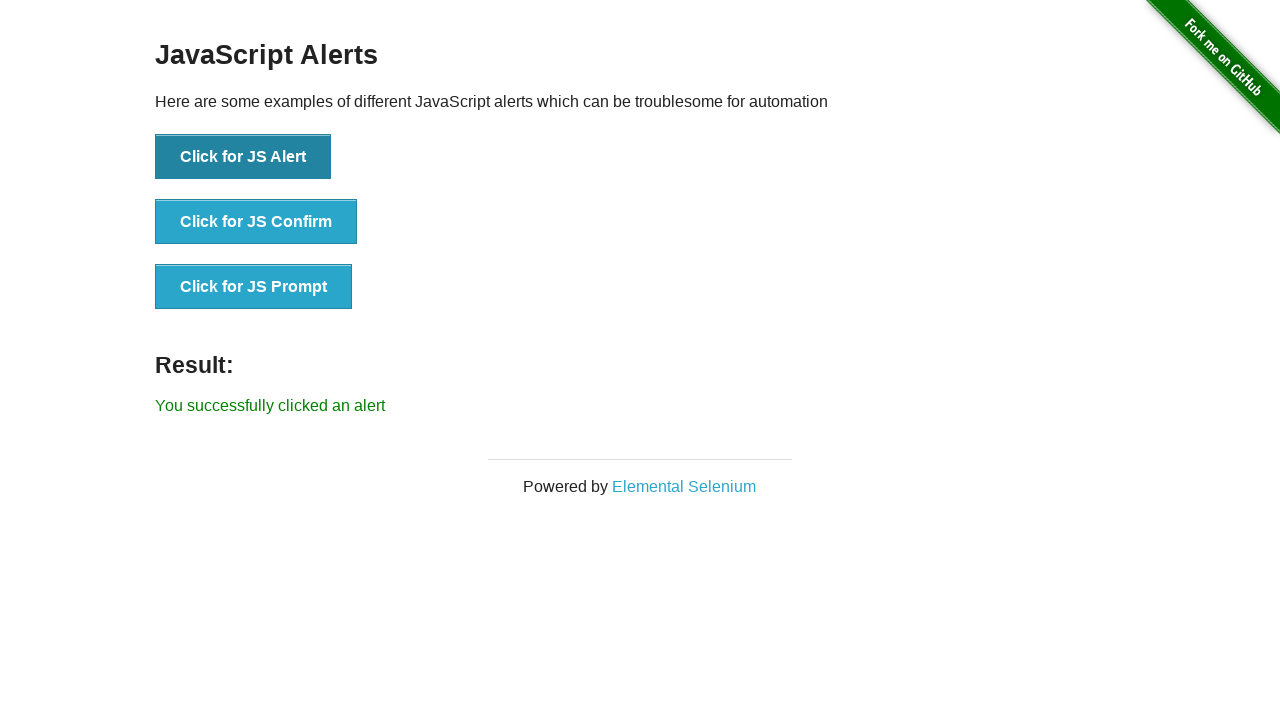